Tests browser window/tab handling by clicking a link that opens a new tab, then switching back to the original window

Starting URL: https://the-internet.herokuapp.com/windows

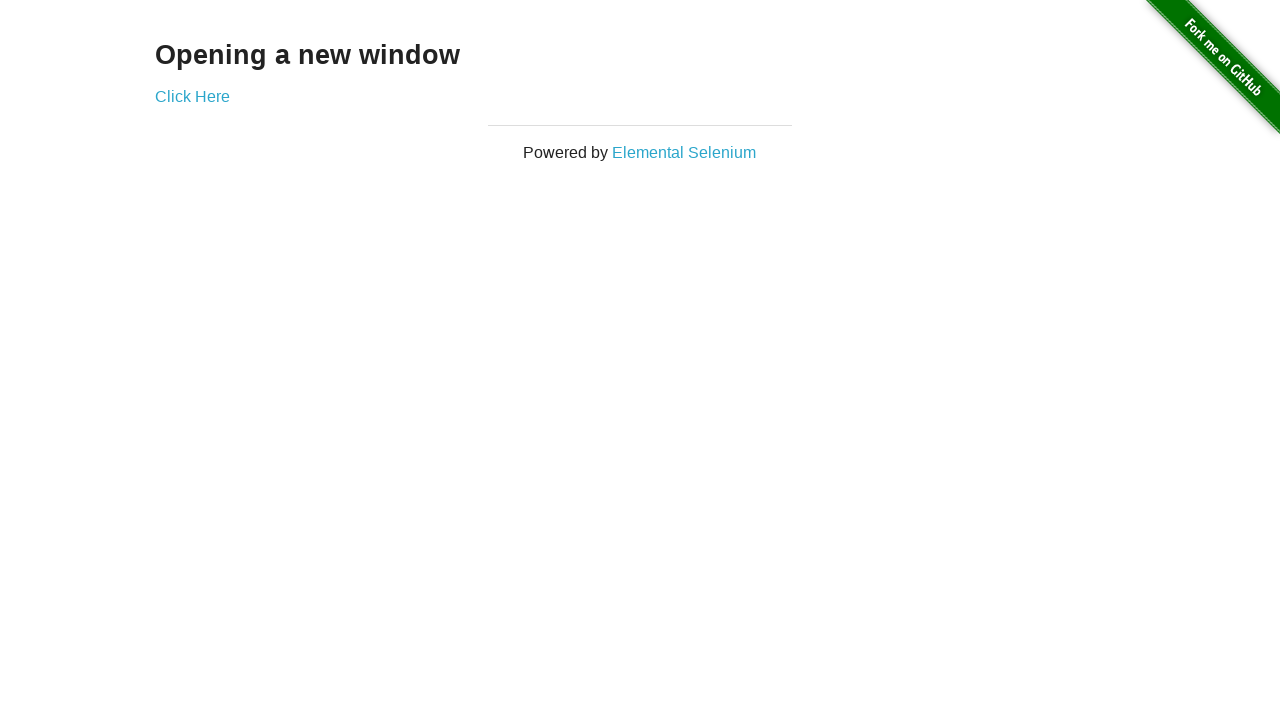

Clicked 'Click Here' link to open a new tab at (192, 96) on a:has-text('Click Here')
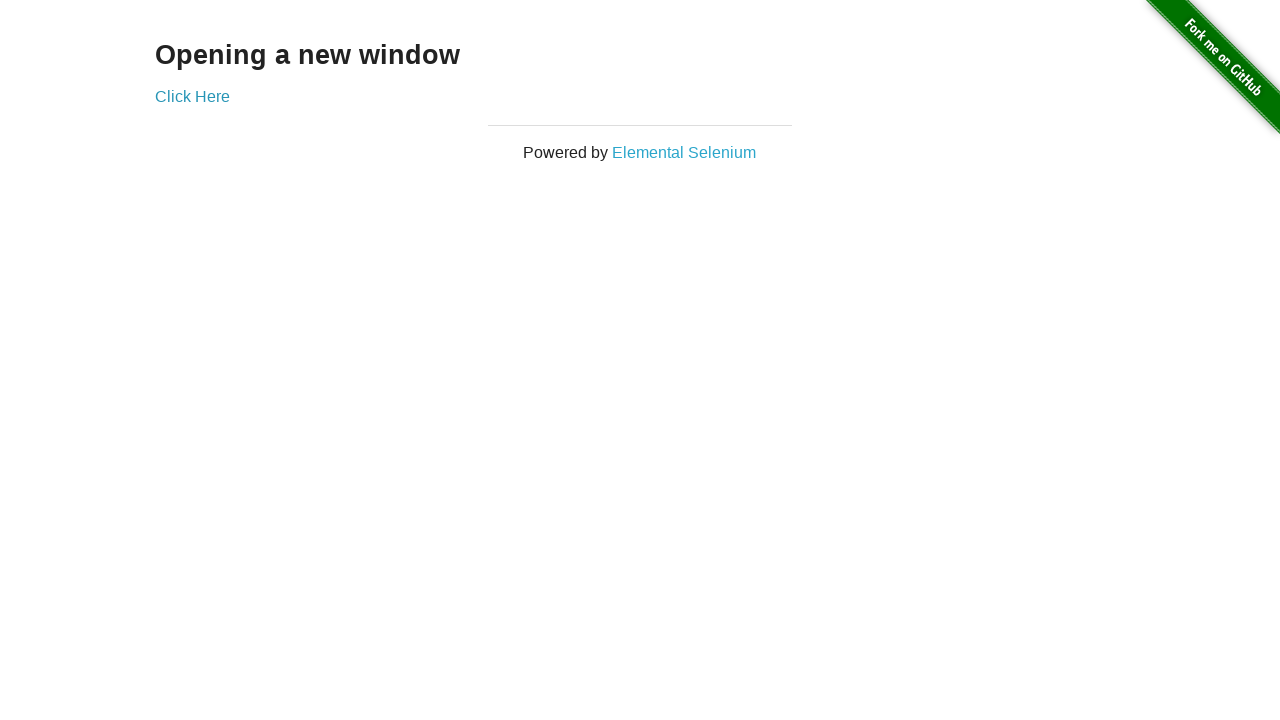

Waited for new tab to open
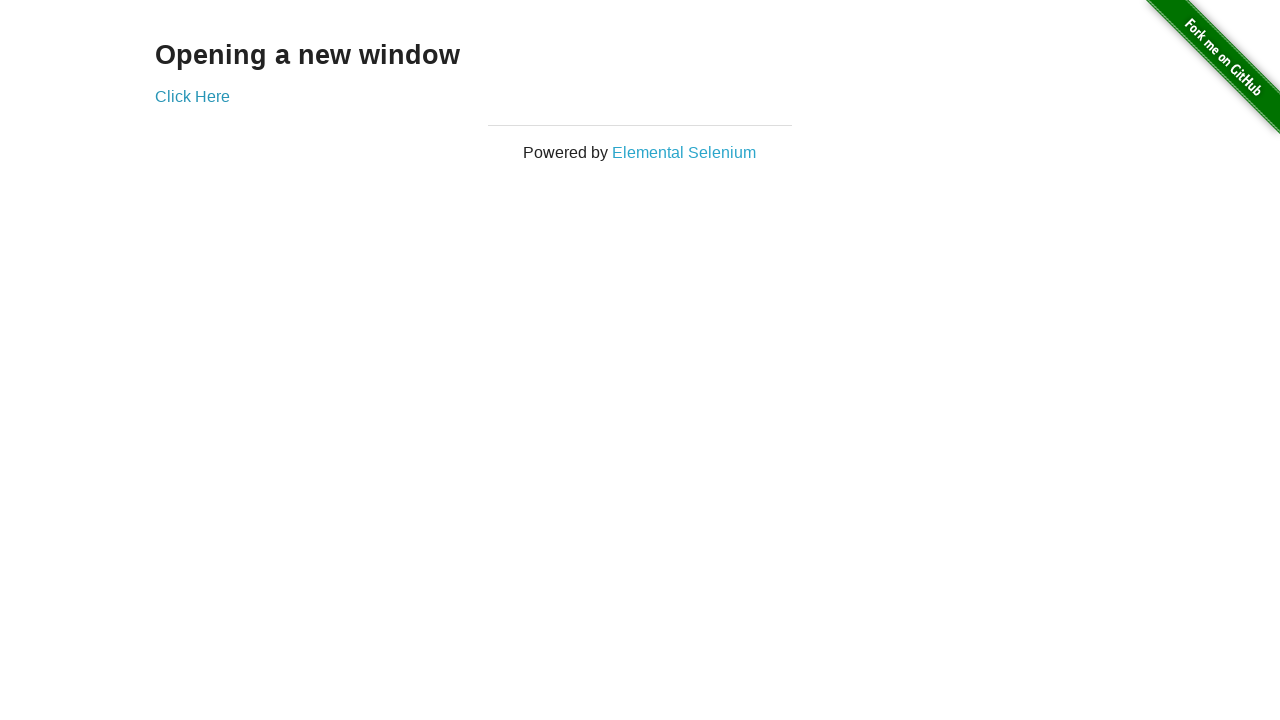

Retrieved all open pages/tabs from context
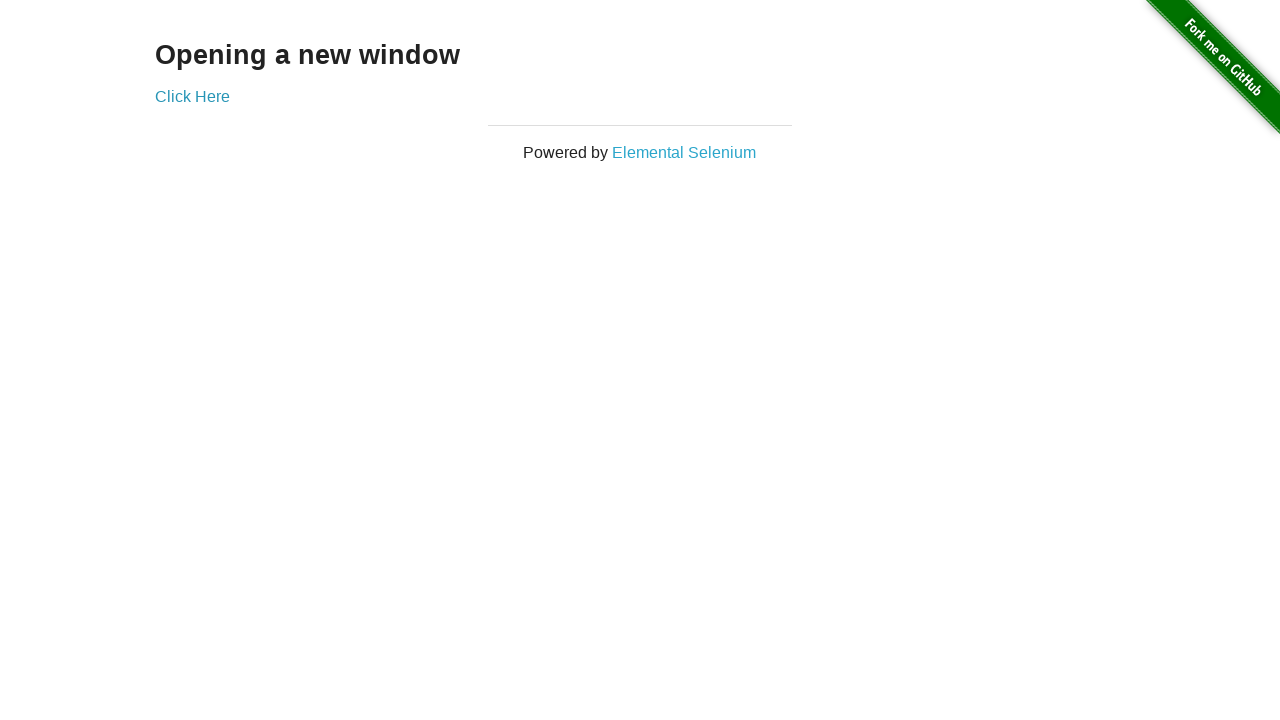

Identified original page as first tab in context
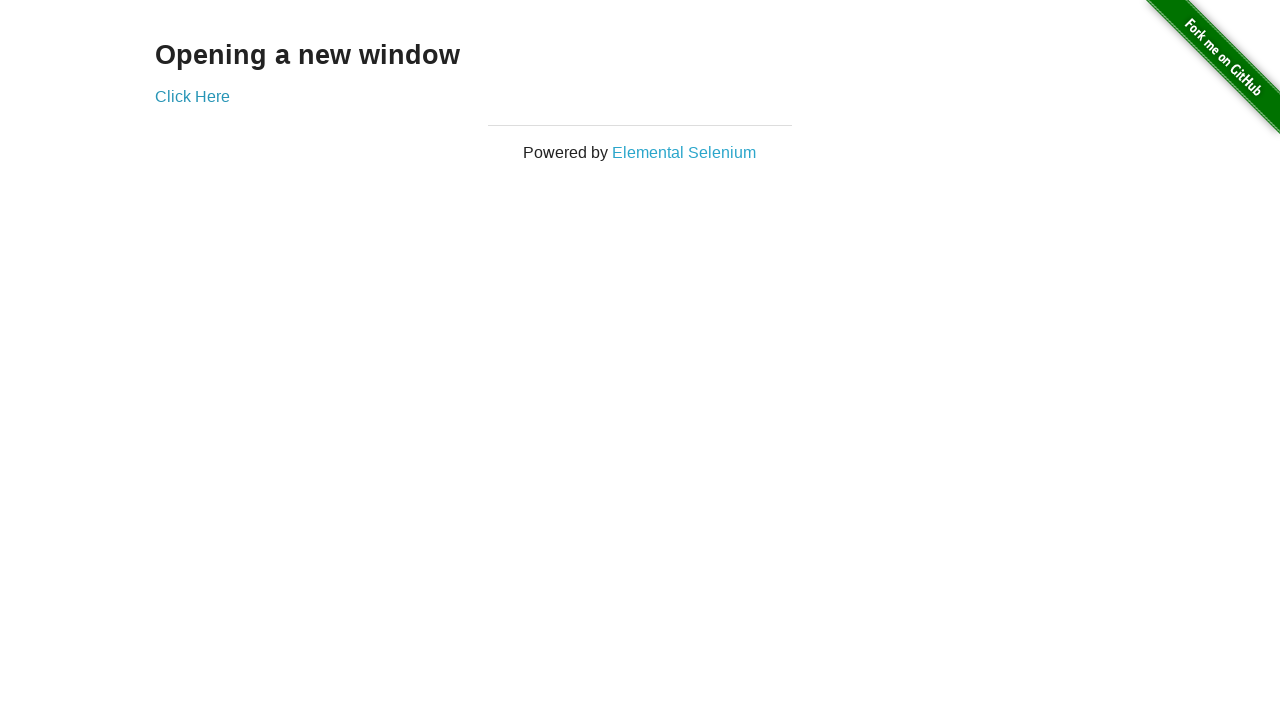

Switched back to original page/tab
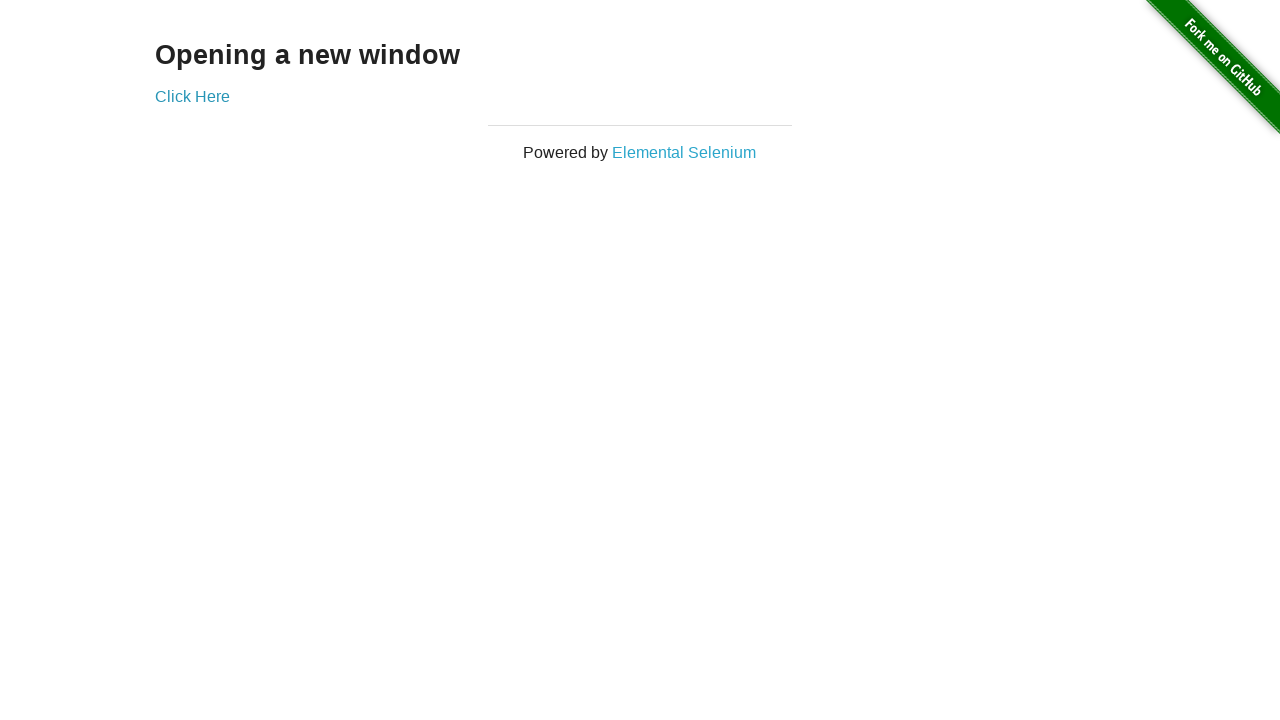

Verified 'Click Here' link is visible on original page
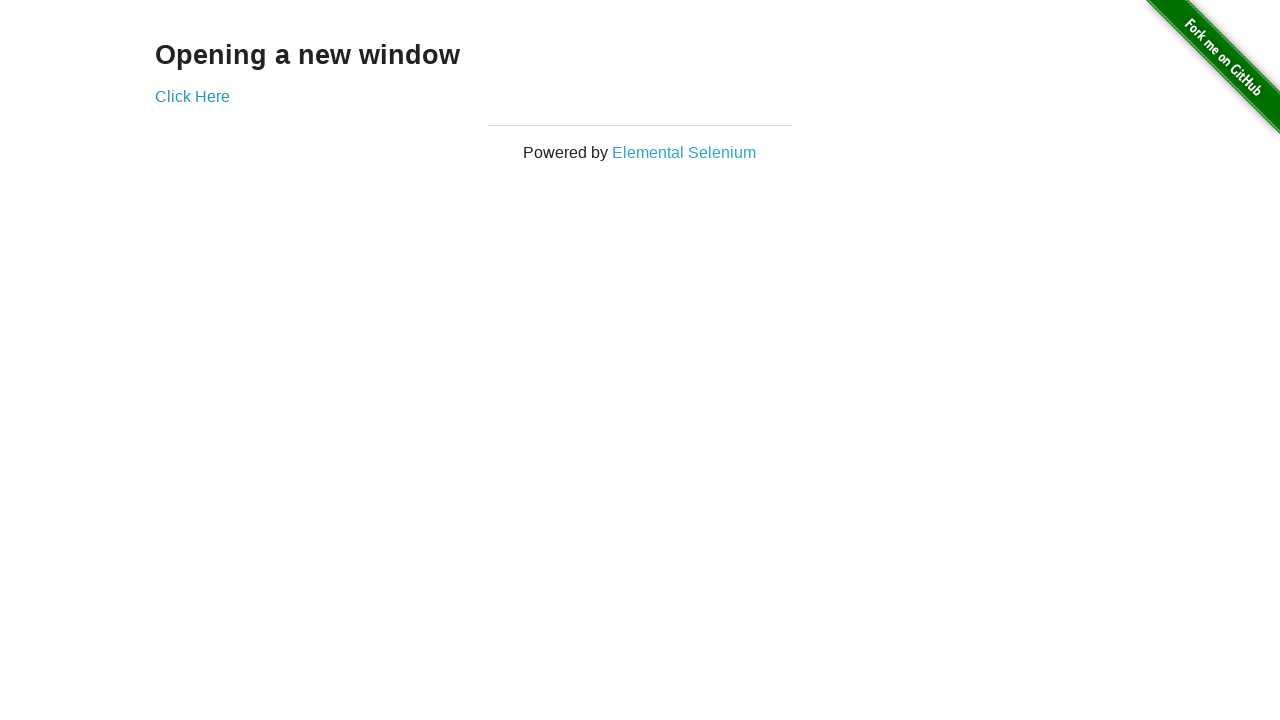

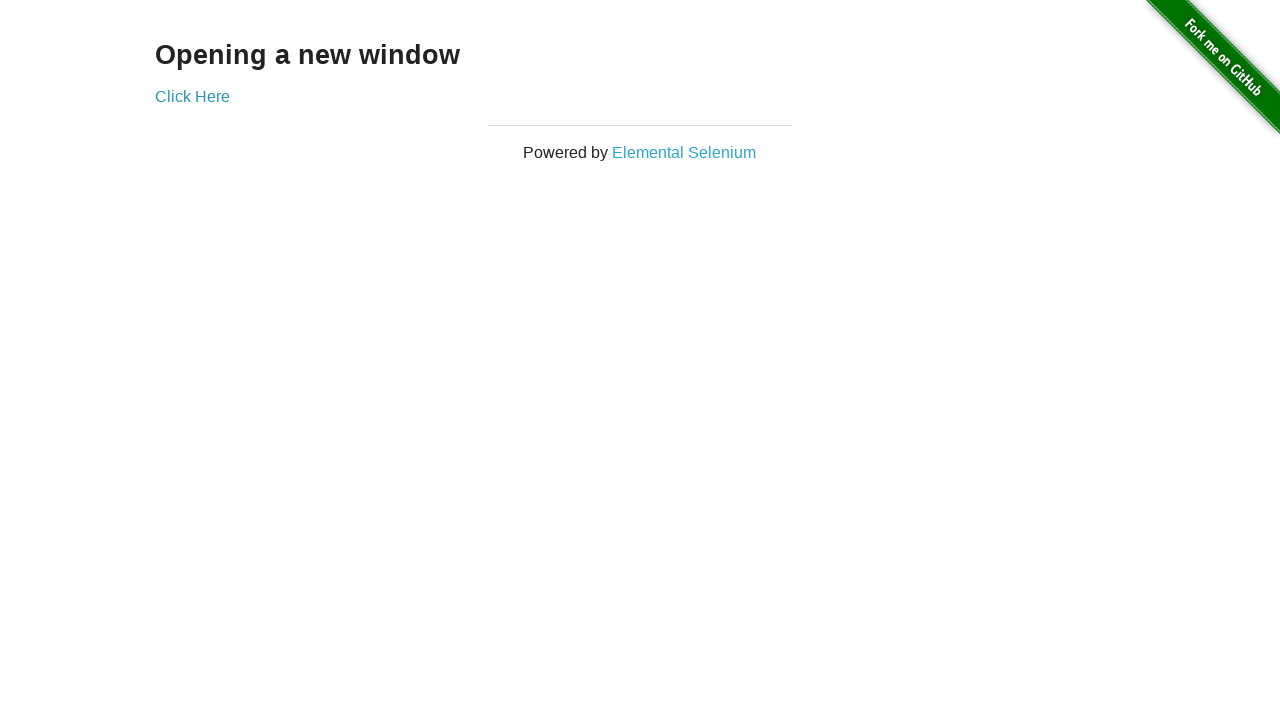